Opens a Stepik course page and retrieves the first link element on the page to verify basic page loading and element detection

Starting URL: https://stepik.org/a/104774

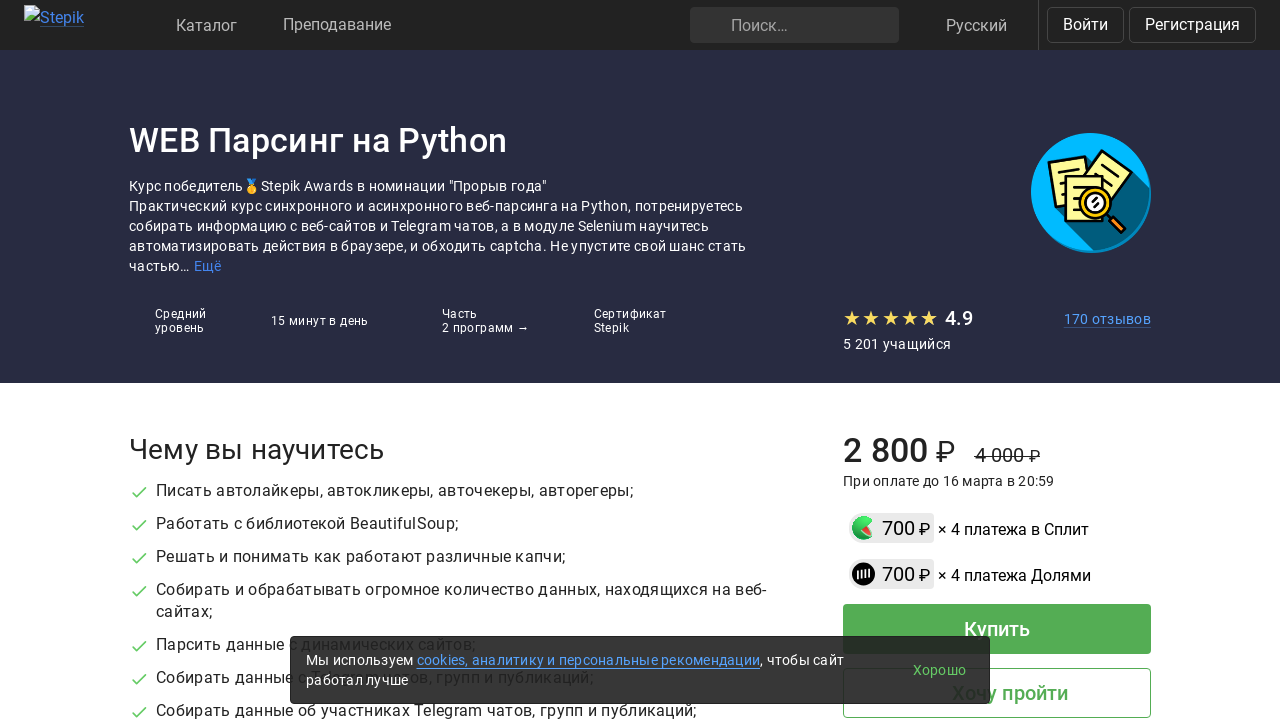

Navigated to Stepik course page at https://stepik.org/a/104774
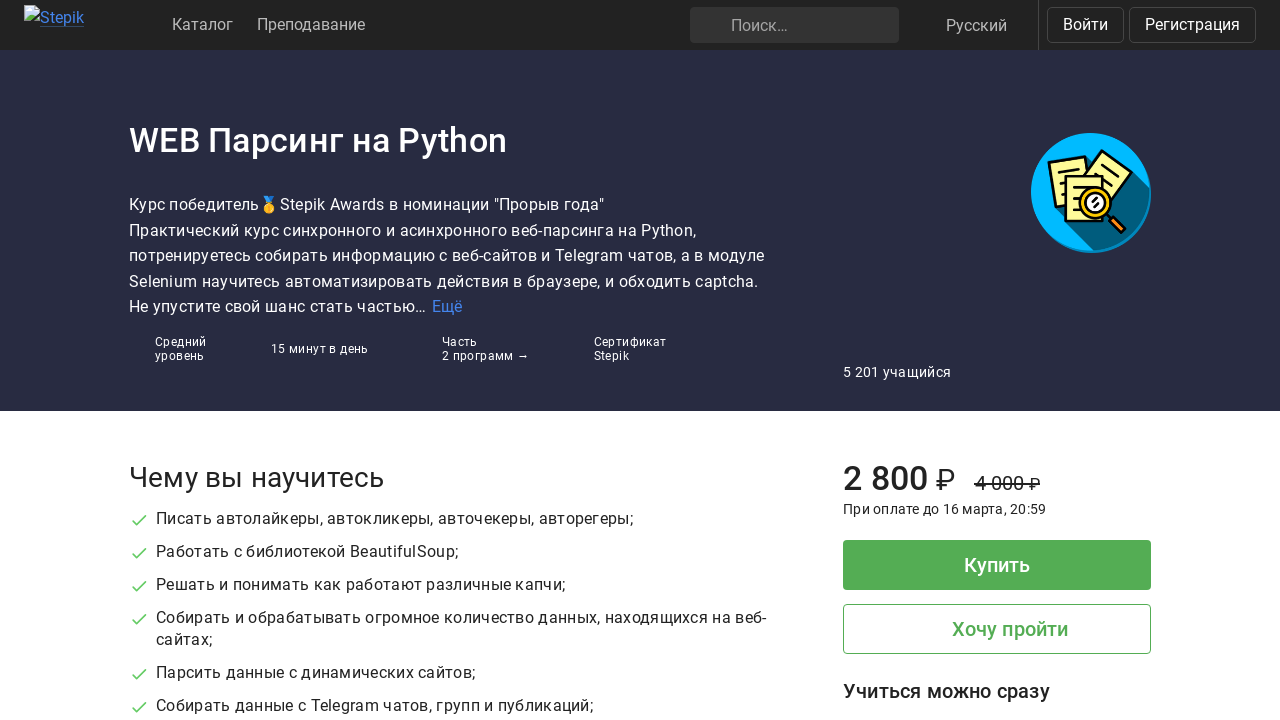

First link element detected and attached to the page
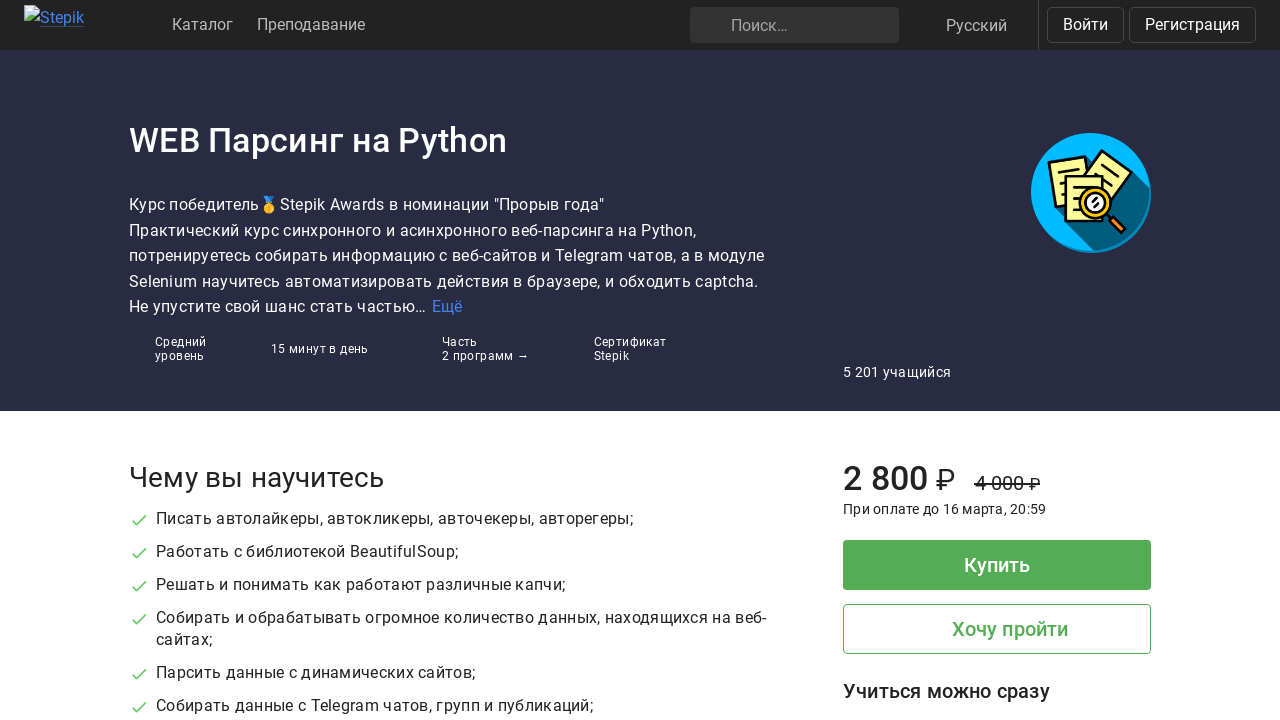

Retrieved href attribute from first link element
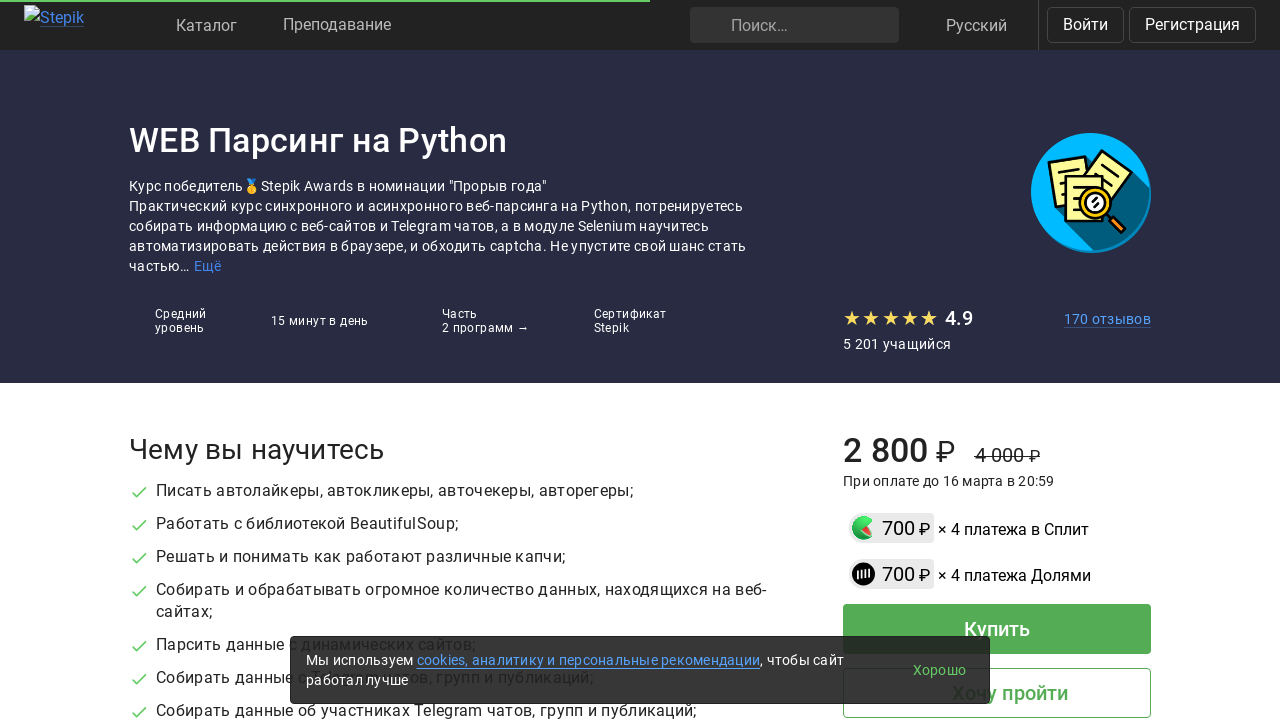

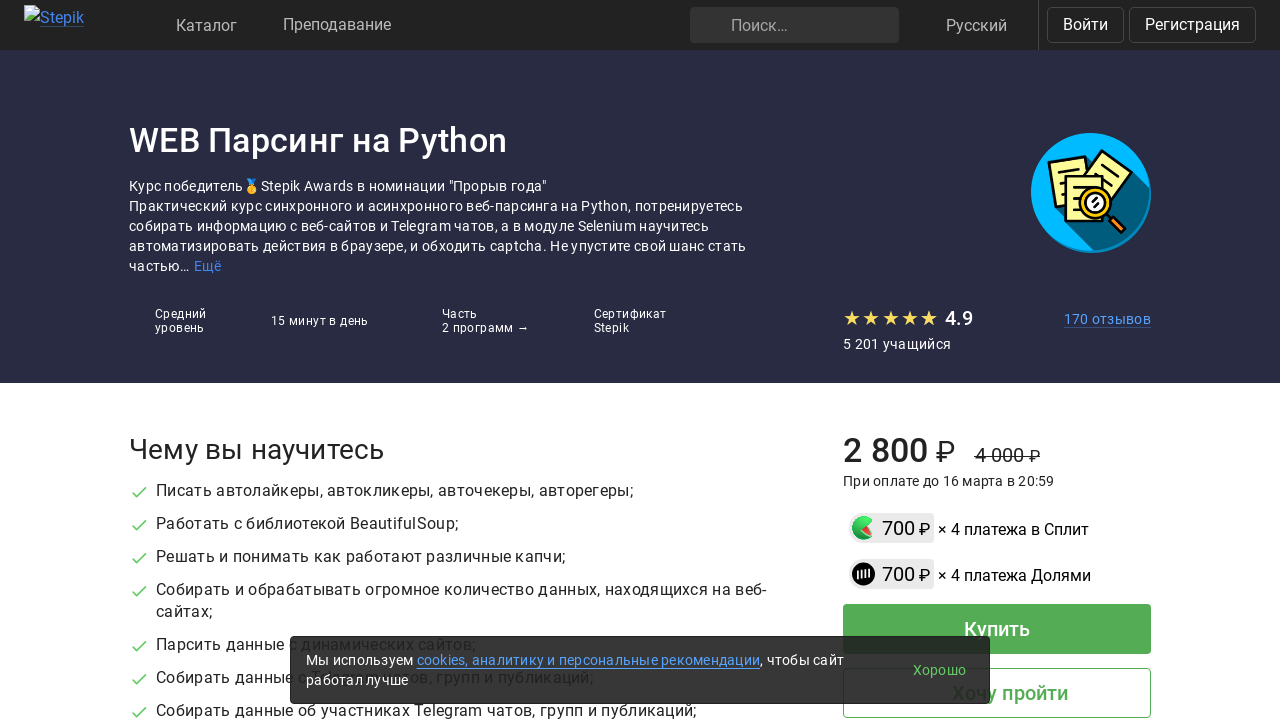